Tests checkbox interaction by checking the selection state of a checkbox and clicking to toggle it

Starting URL: https://tutorialehtml.com/en/html-tutorial-using-checkbox-tag/

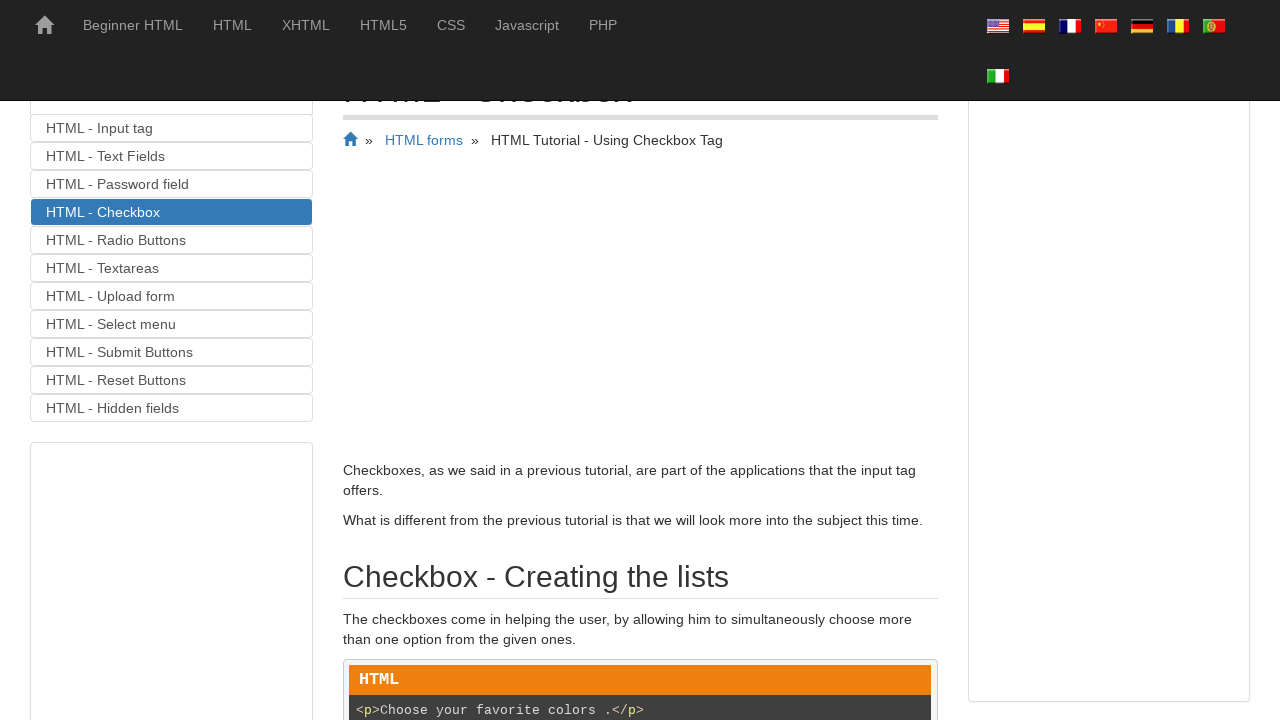

Located all checkboxes with name 'colors'
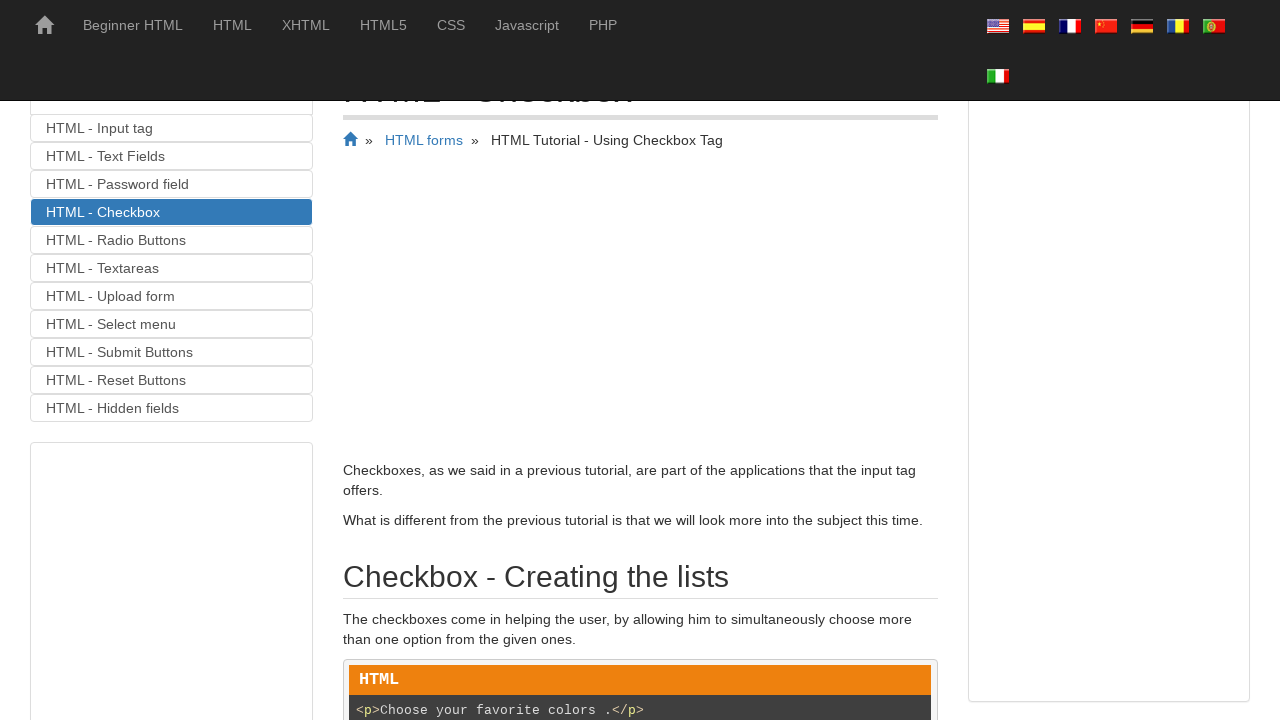

Clicked the first checkbox to toggle its state at (405, 360) on input[name="colors"] >> nth=0
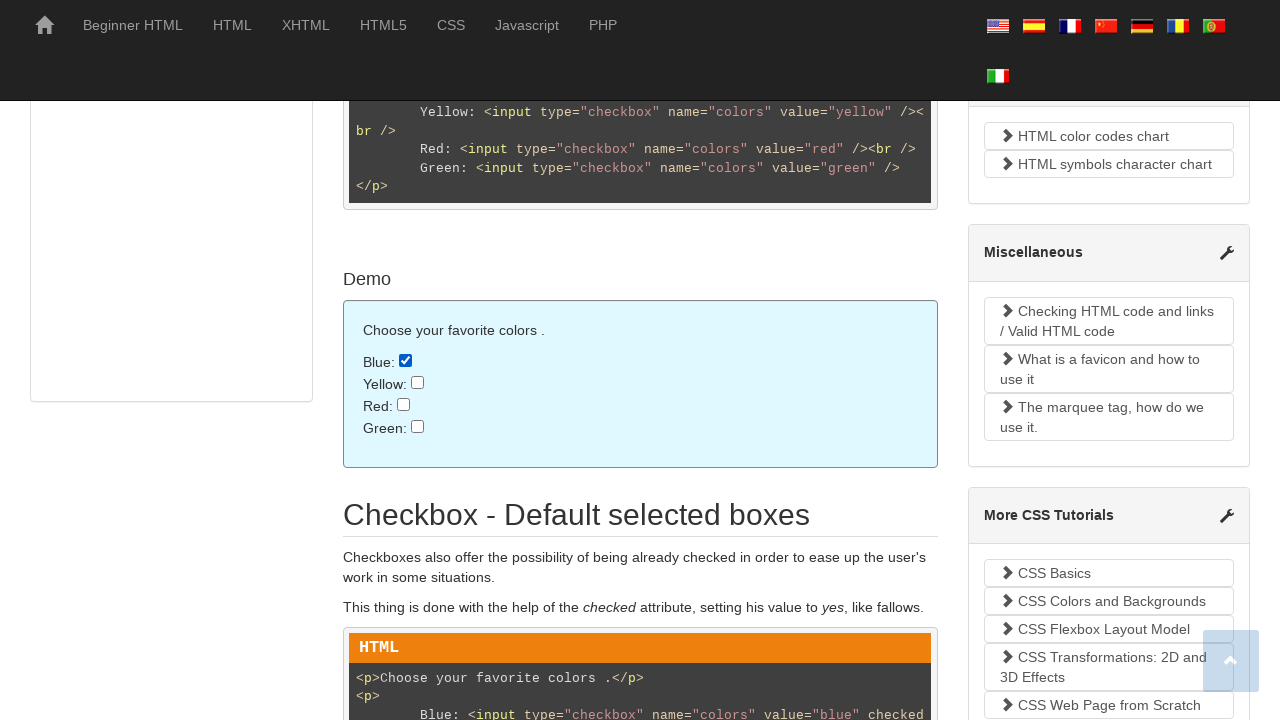

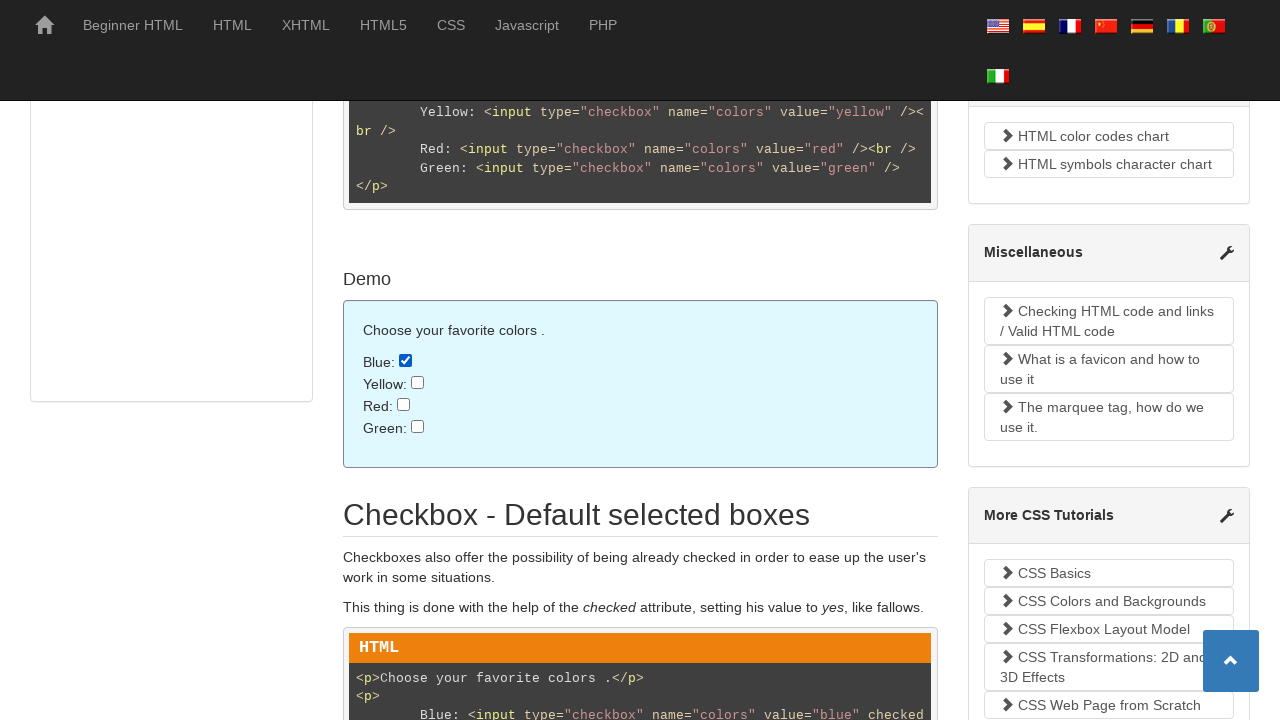